Tests checkbox selection state and text field display state by verifying a checkbox is not selected and a text field is displayed

Starting URL: https://www.rahulshettyacademy.com/AutomationPractice/

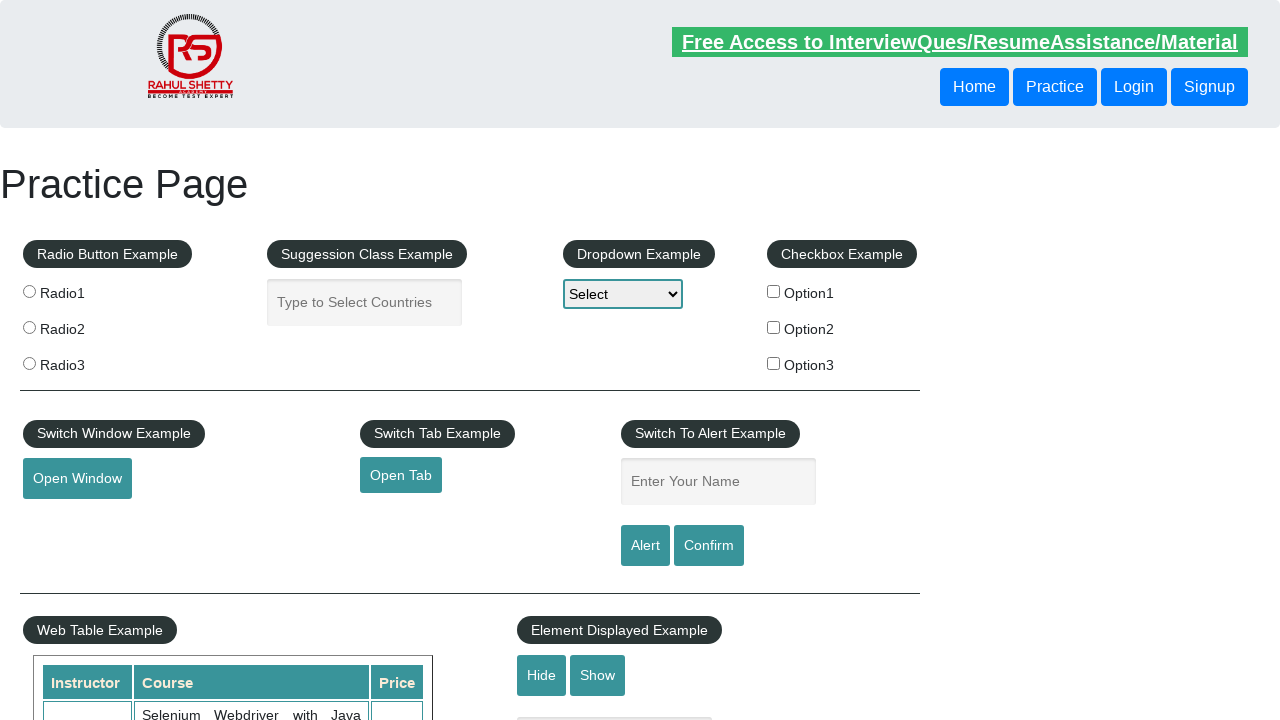

Located checkbox option 1 element
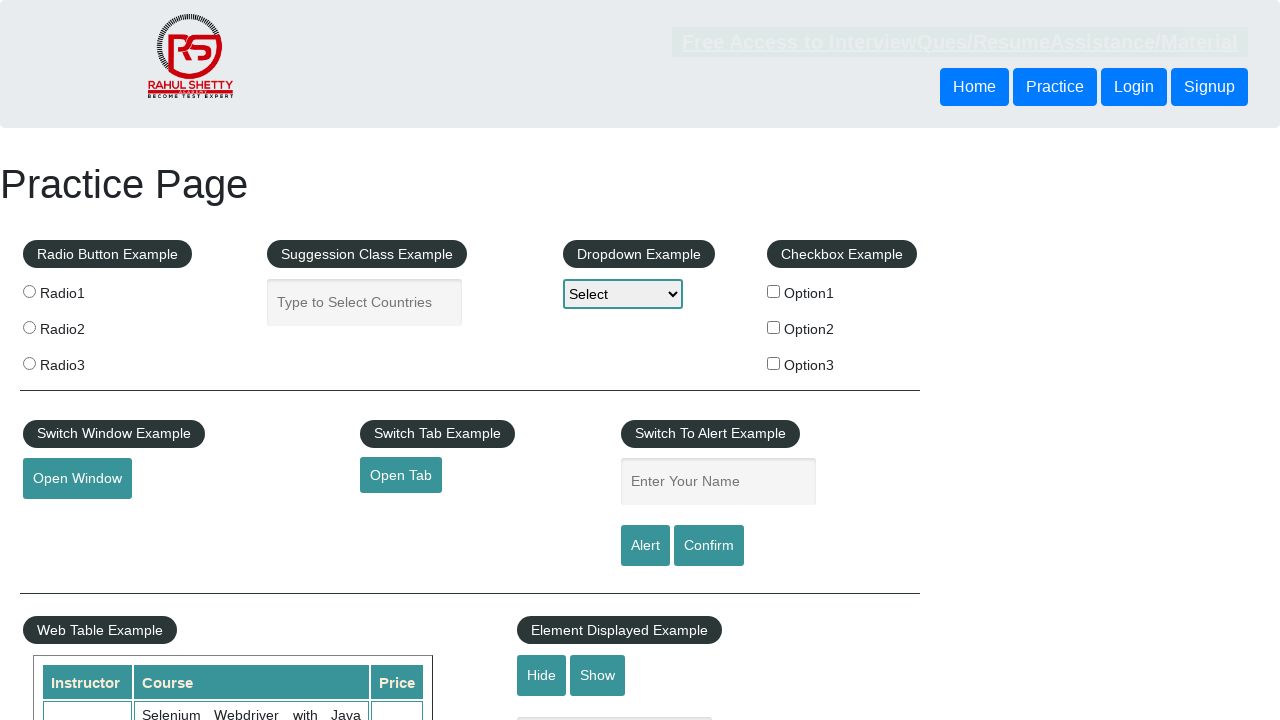

Checkbox option 1 is visible
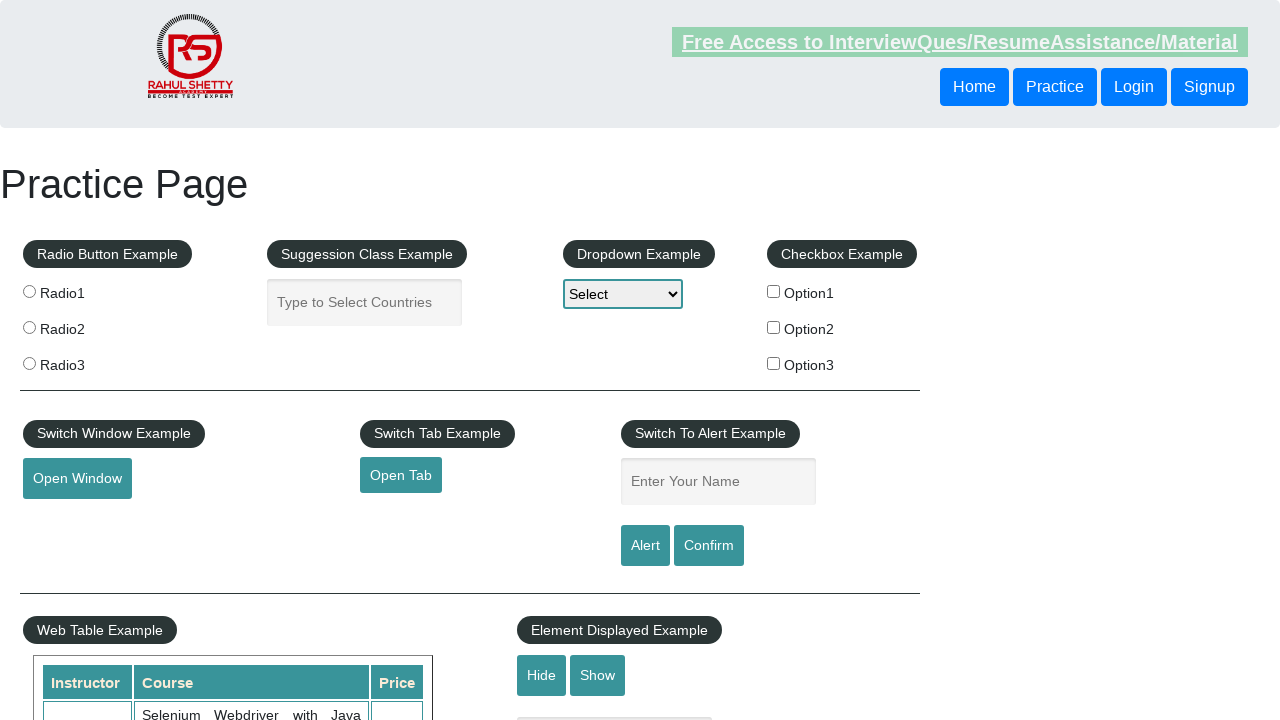

Verified checkbox option 1 is not selected
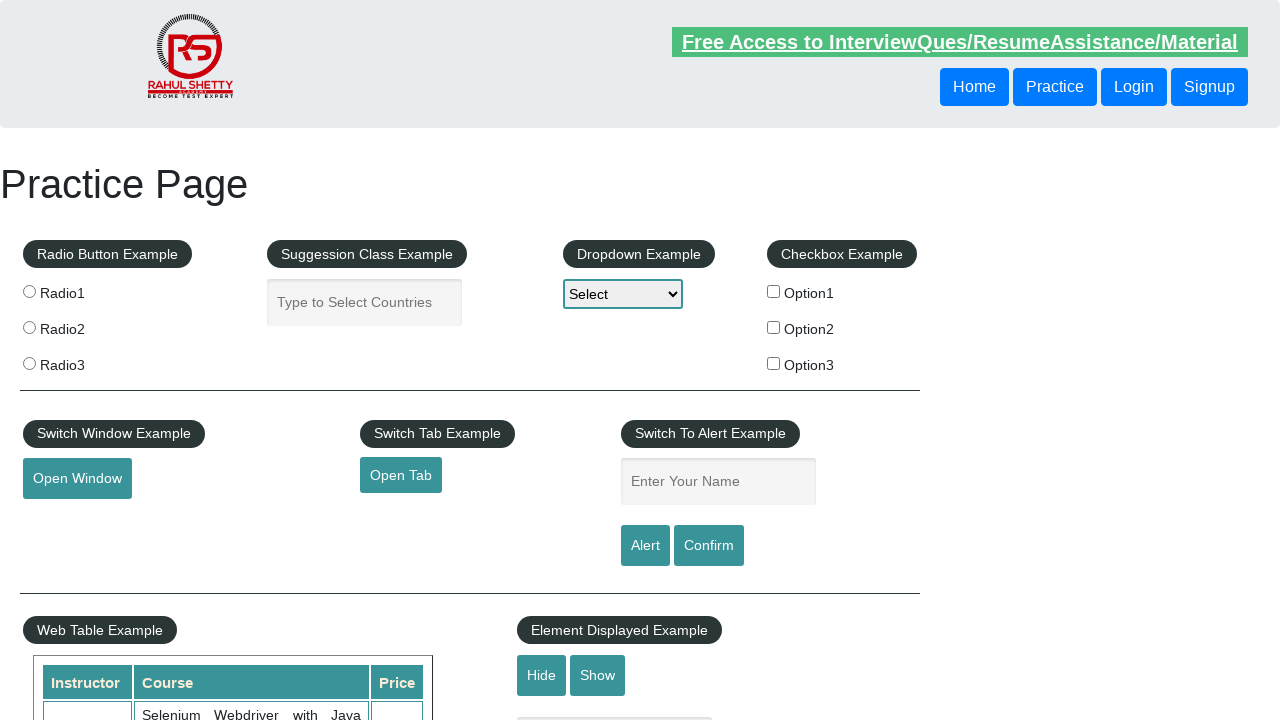

Located text box element
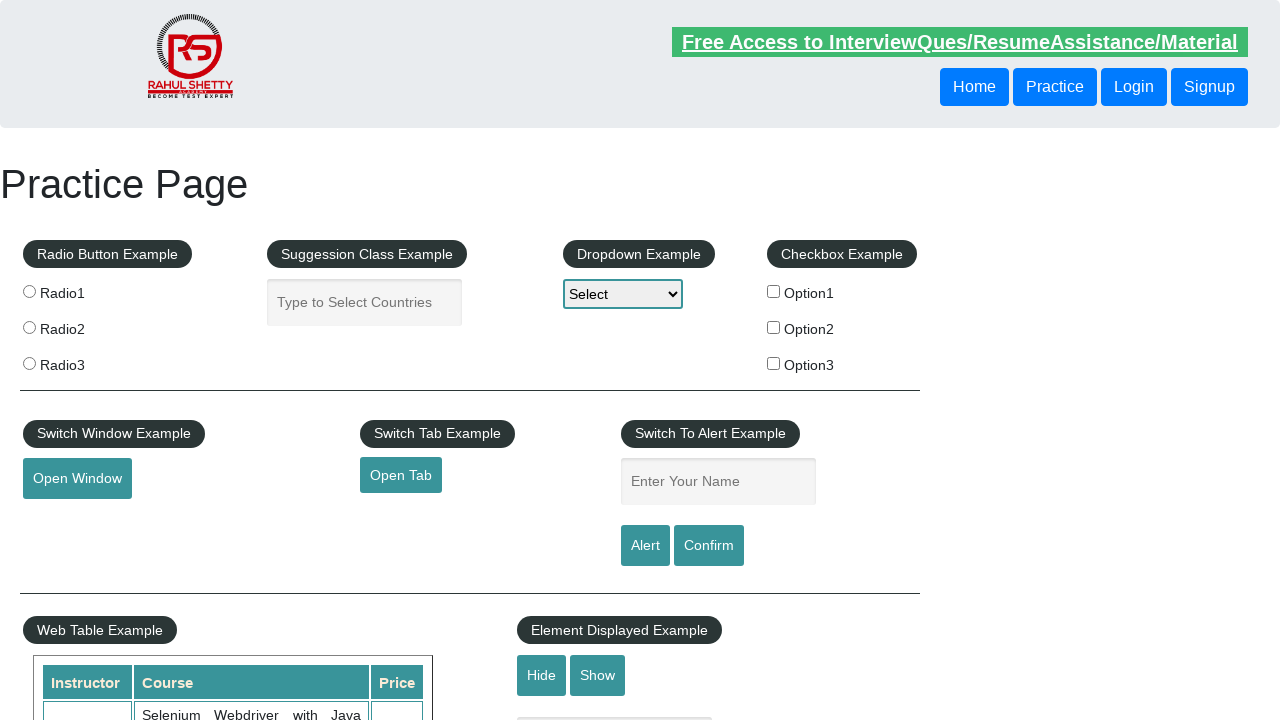

Verified text box is displayed
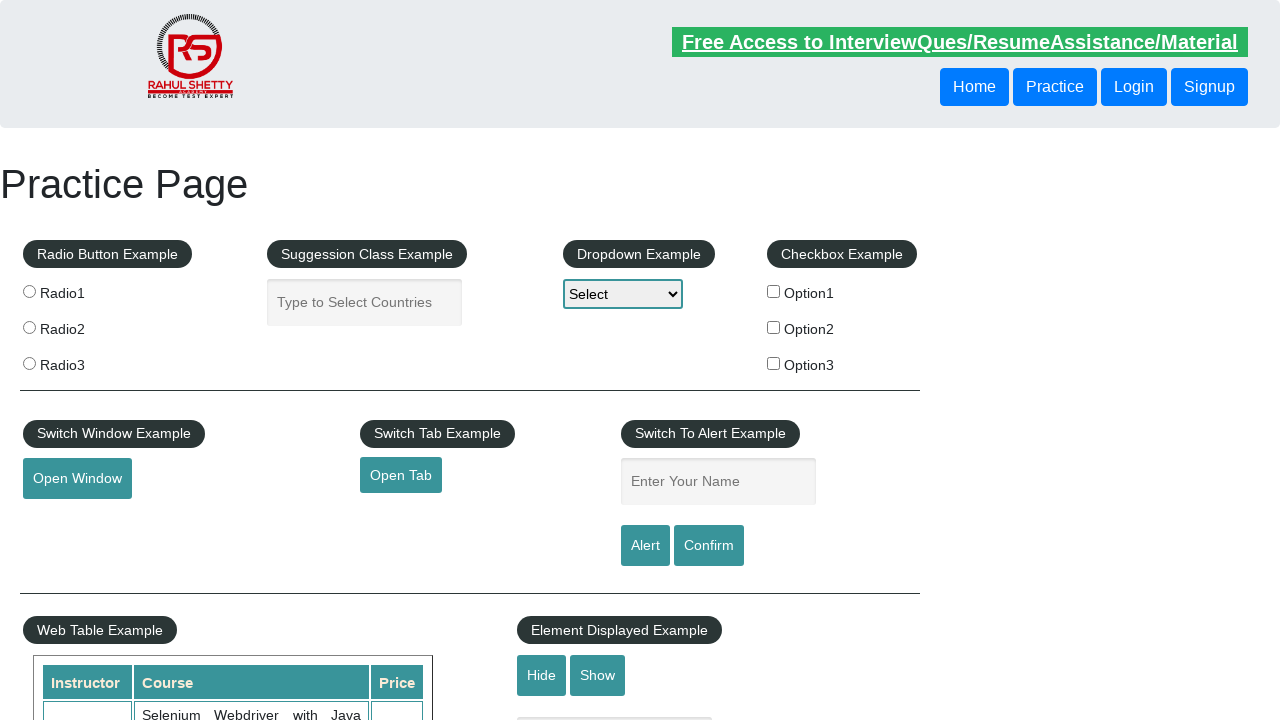

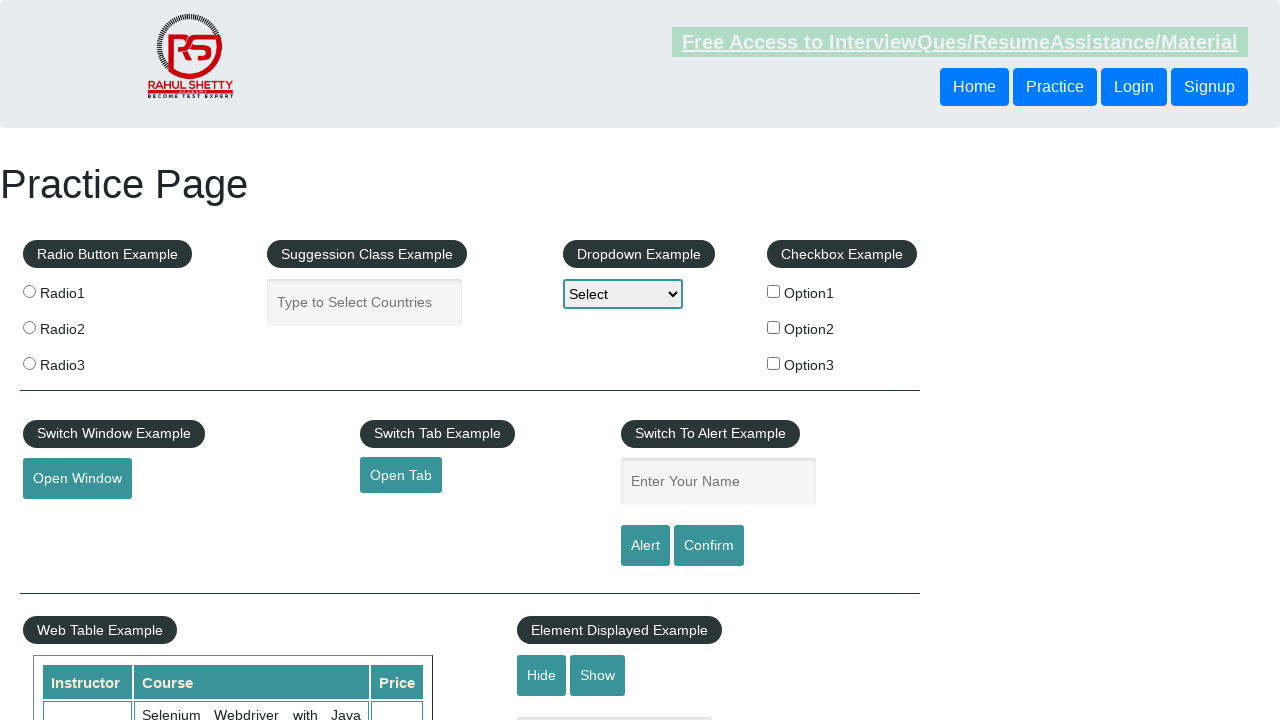